Tests file download functionality by navigating to a download page and clicking on a file link to initiate a download.

Starting URL: https://the-internet.herokuapp.com/download

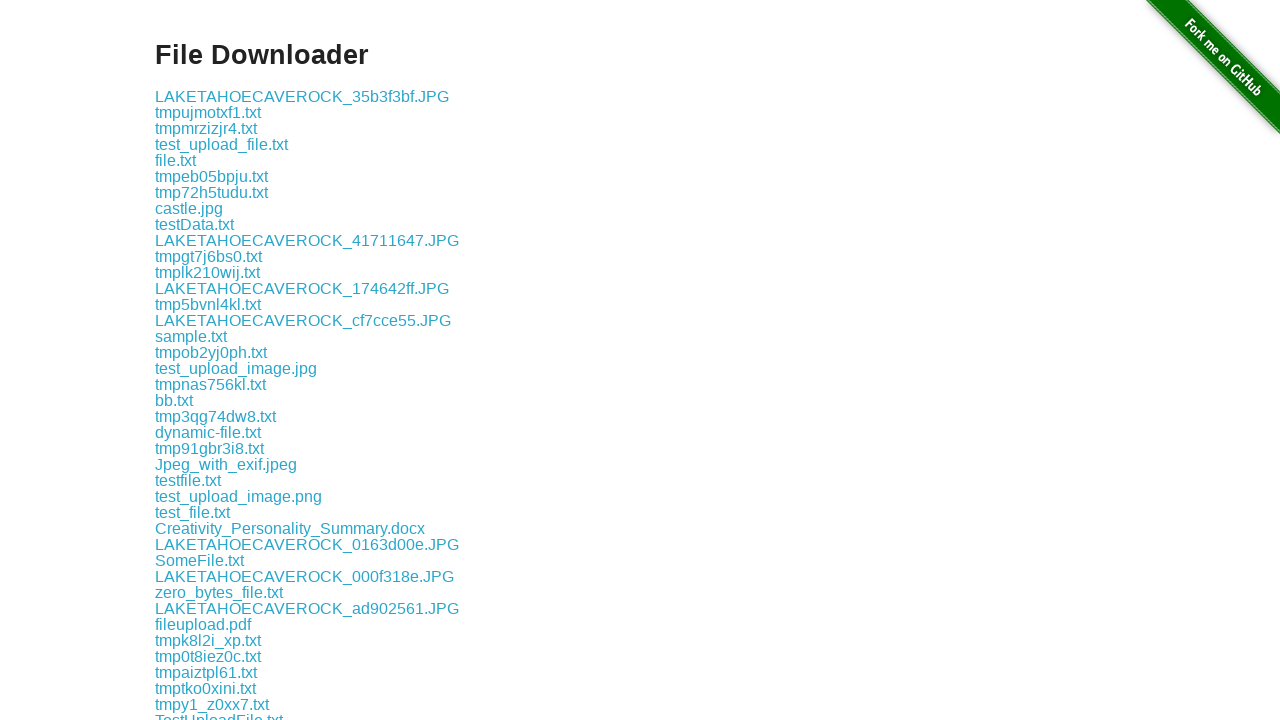

Waited for download links to be available
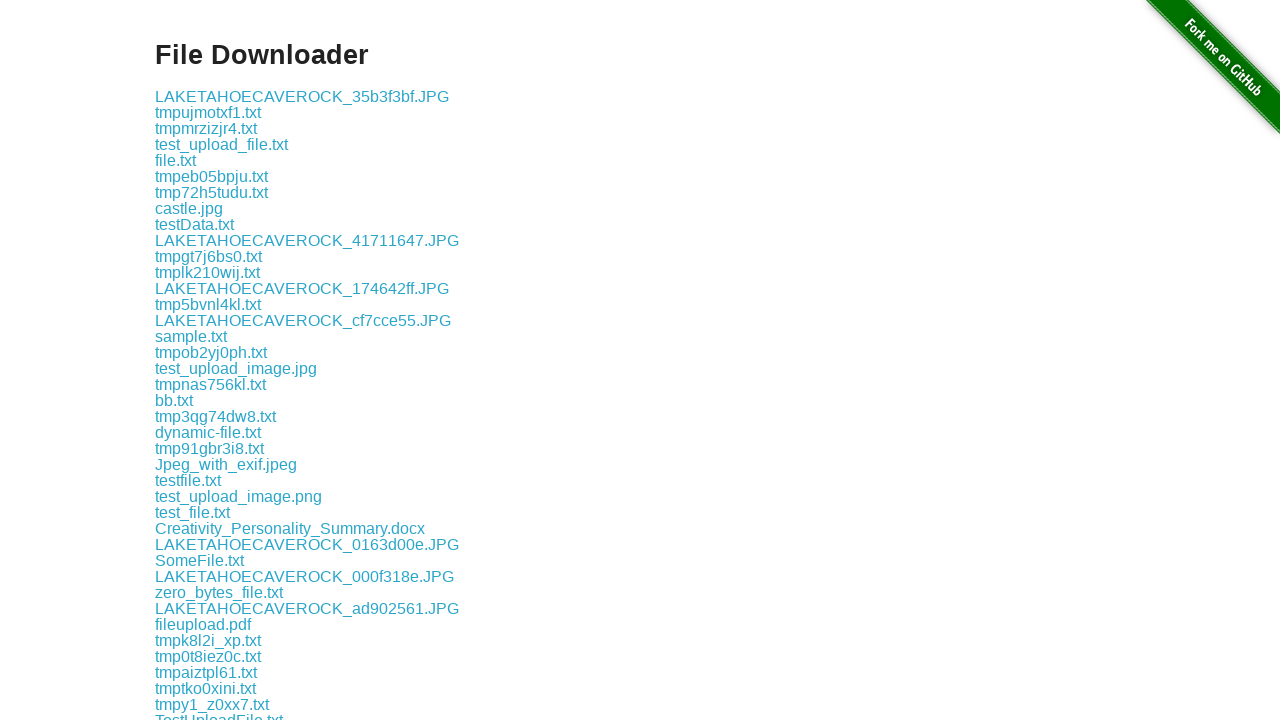

Clicked on the first file link to initiate download at (302, 96) on .example a >> nth=0
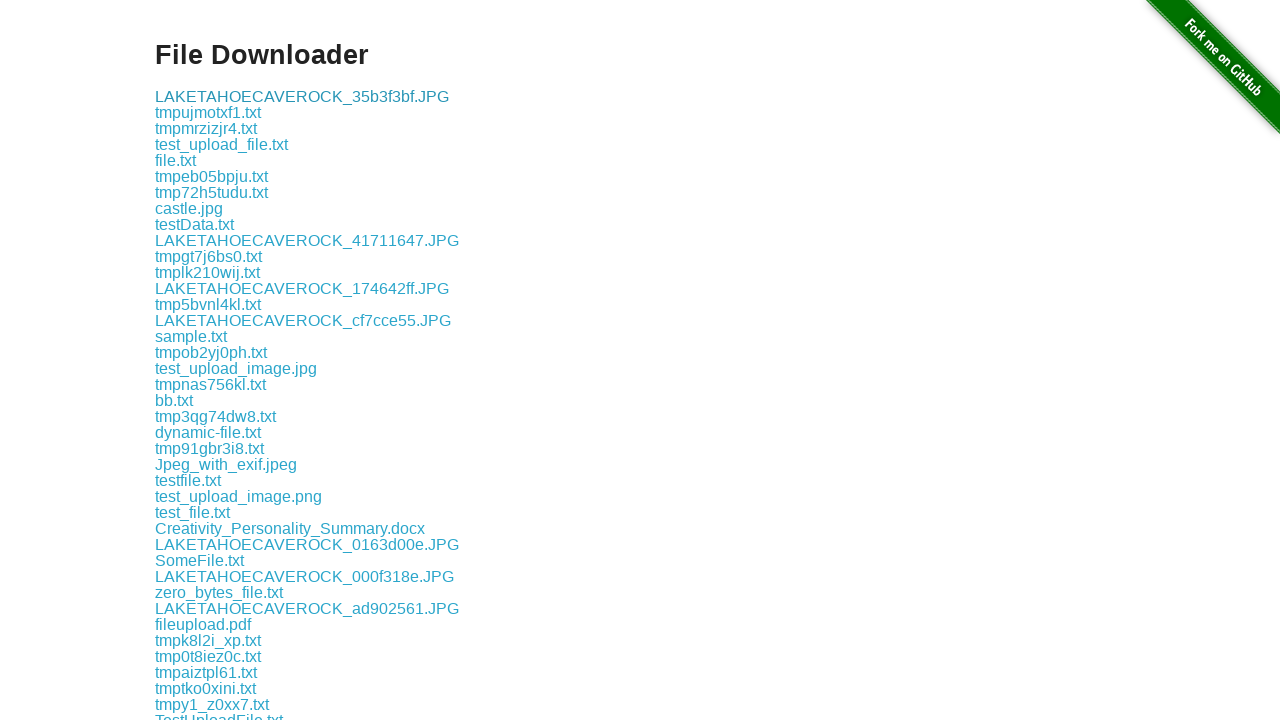

Waited 4 seconds for download to complete
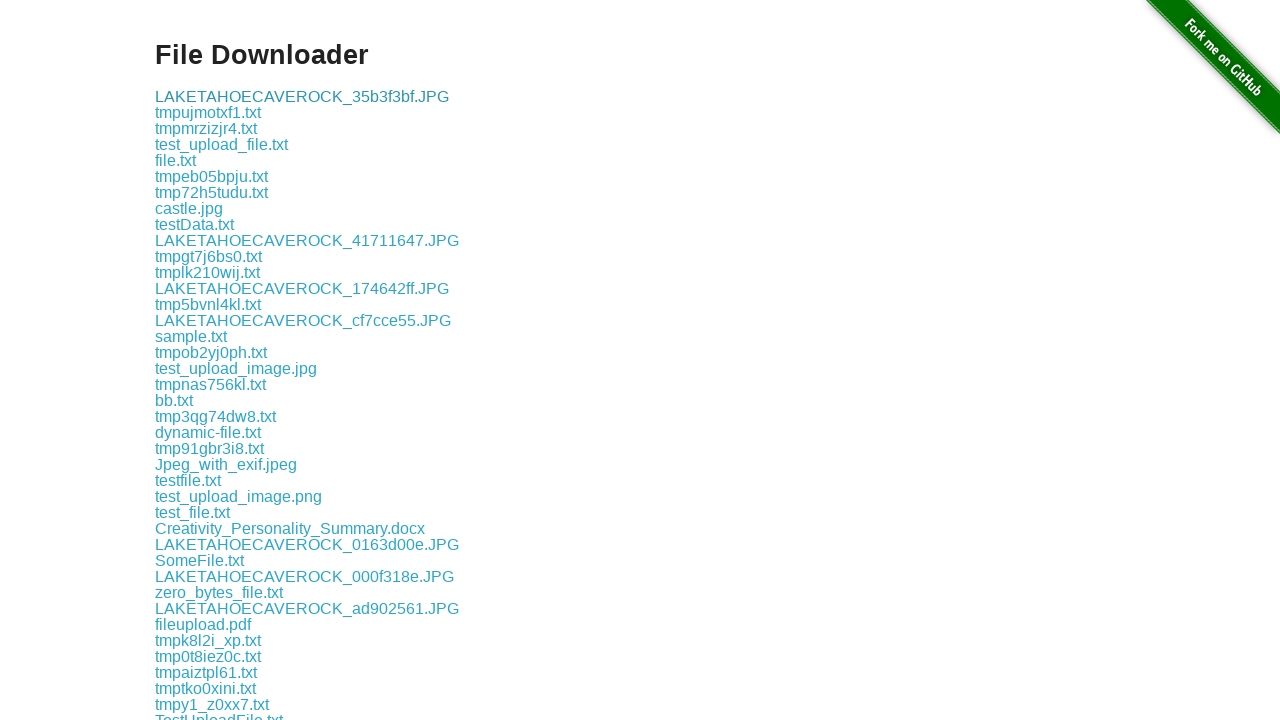

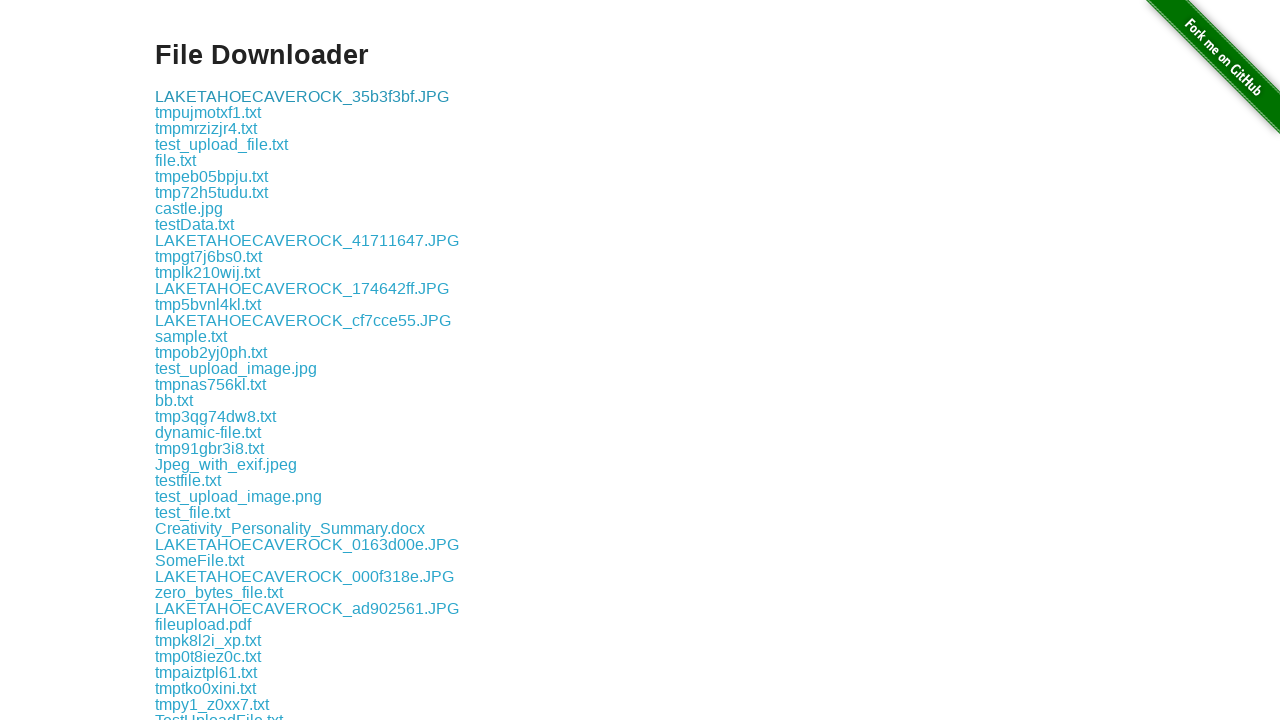